Tests a registration form by filling in three required input fields and submitting the form, then verifies the success message is displayed.

Starting URL: http://suninjuly.github.io/registration1.html

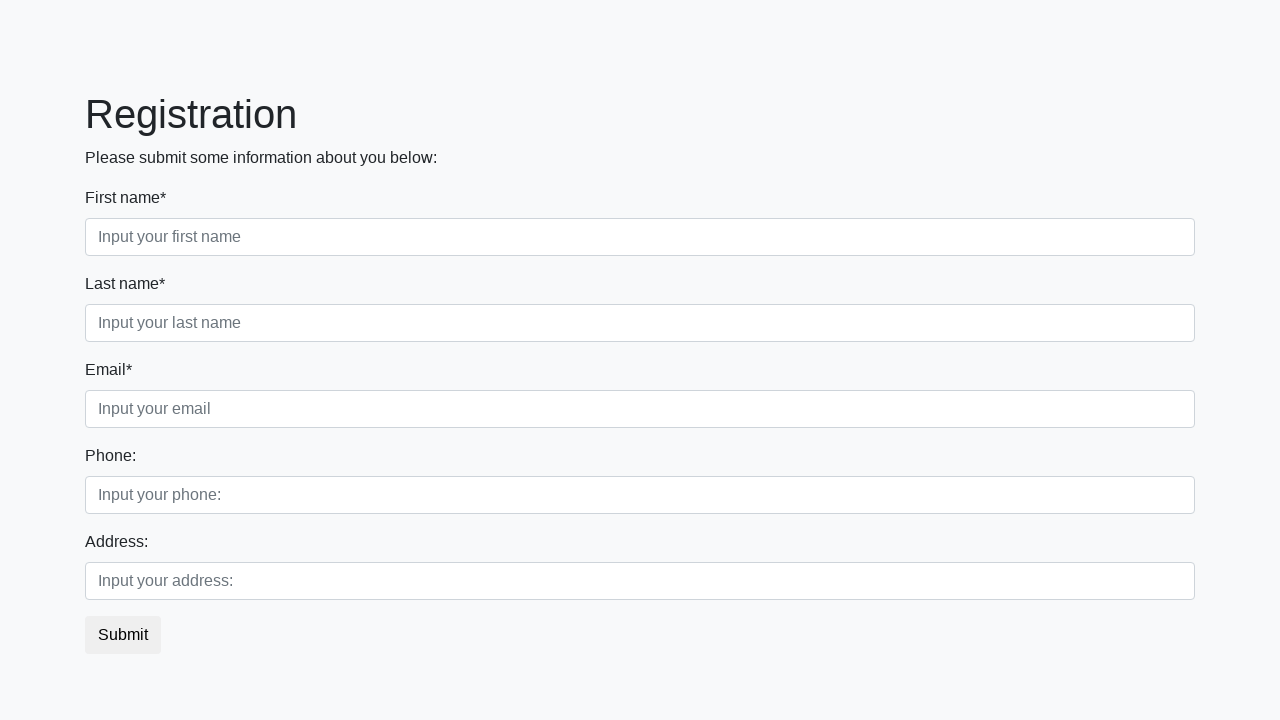

Filled first required input field with 'John' on //input[contains(@class, 'first') and @required]
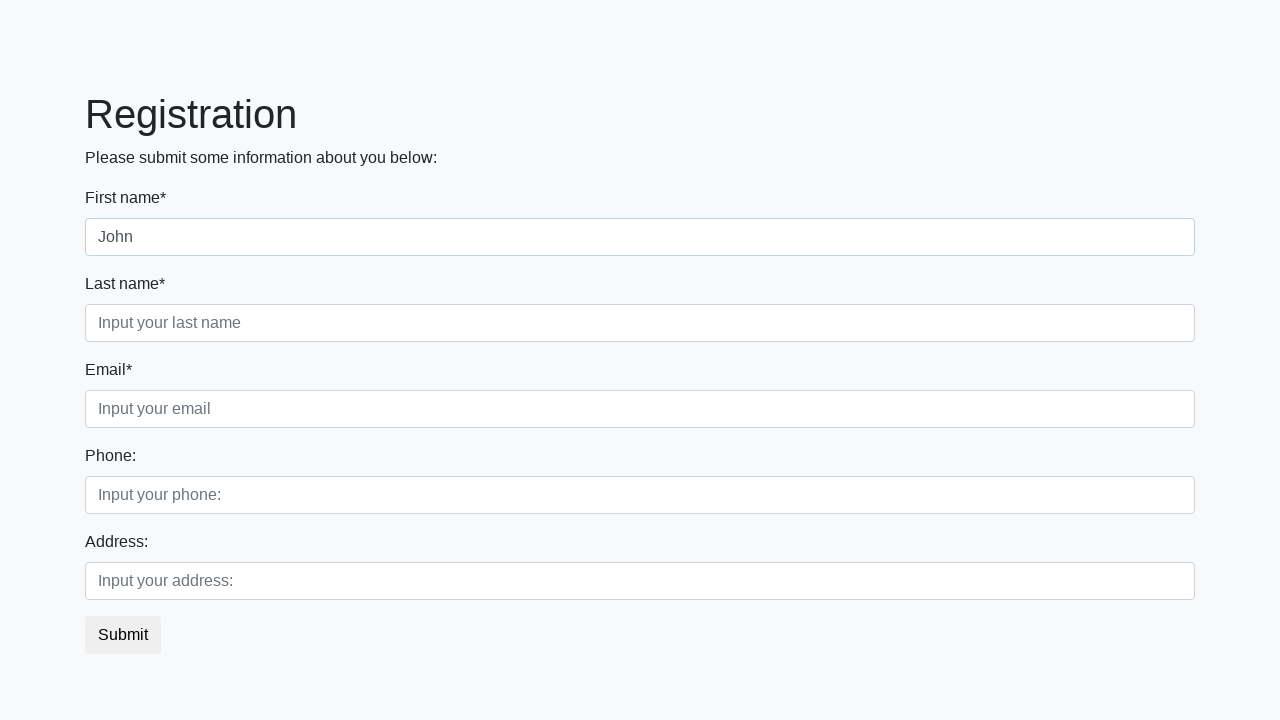

Filled second required input field with 'Doe' on //input[contains(@class, 'second') and @required]
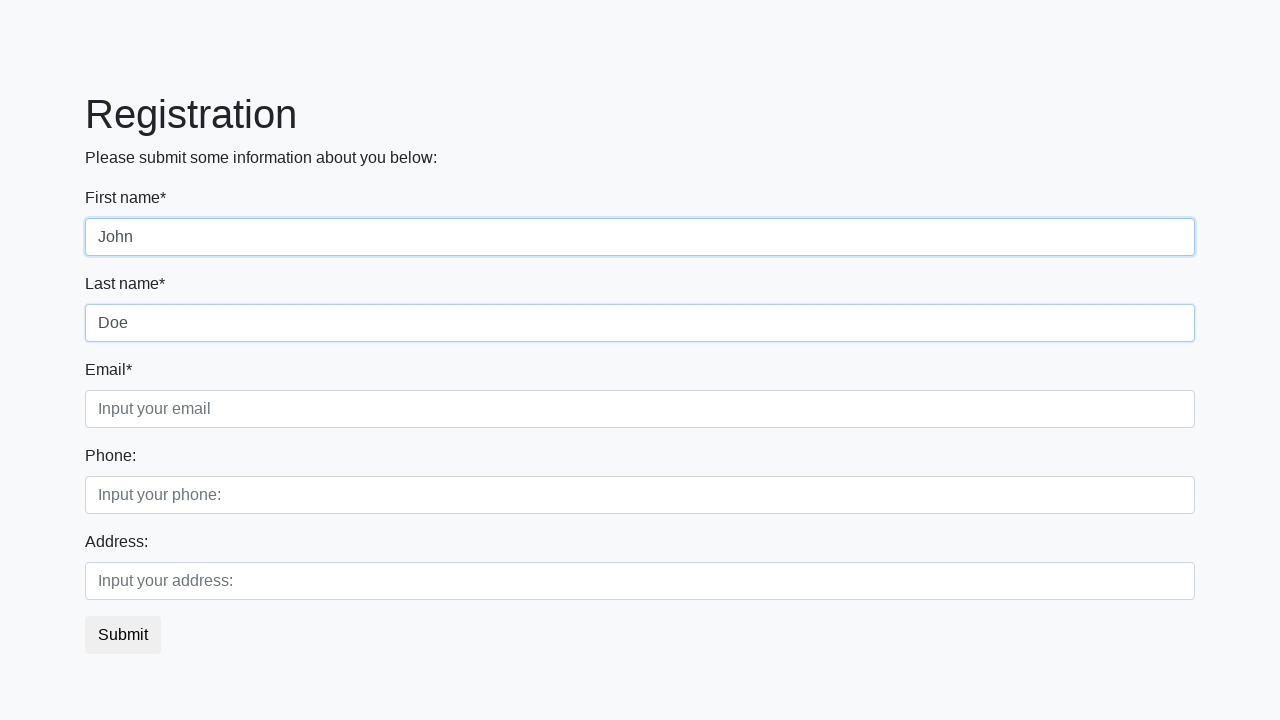

Filled third required input field with 'johndoe@example.com' on //input[contains(@class, 'third') and @required]
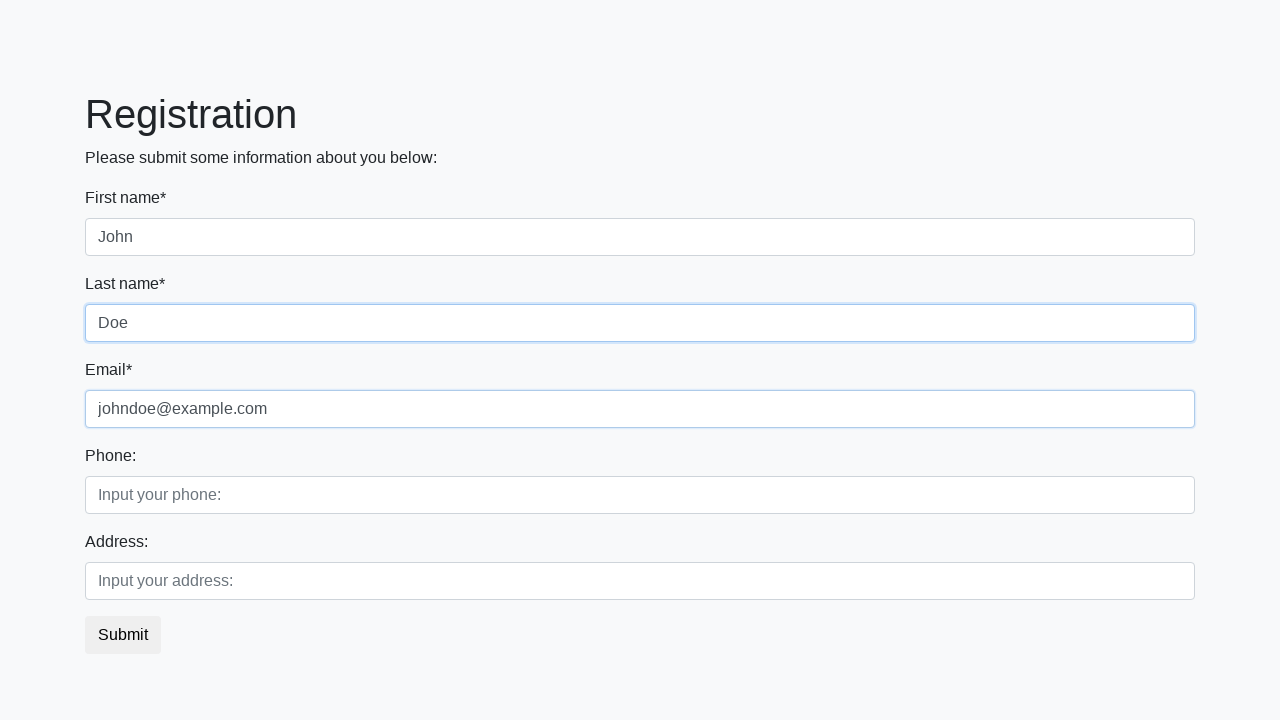

Clicked submit button to register at (123, 635) on button.btn
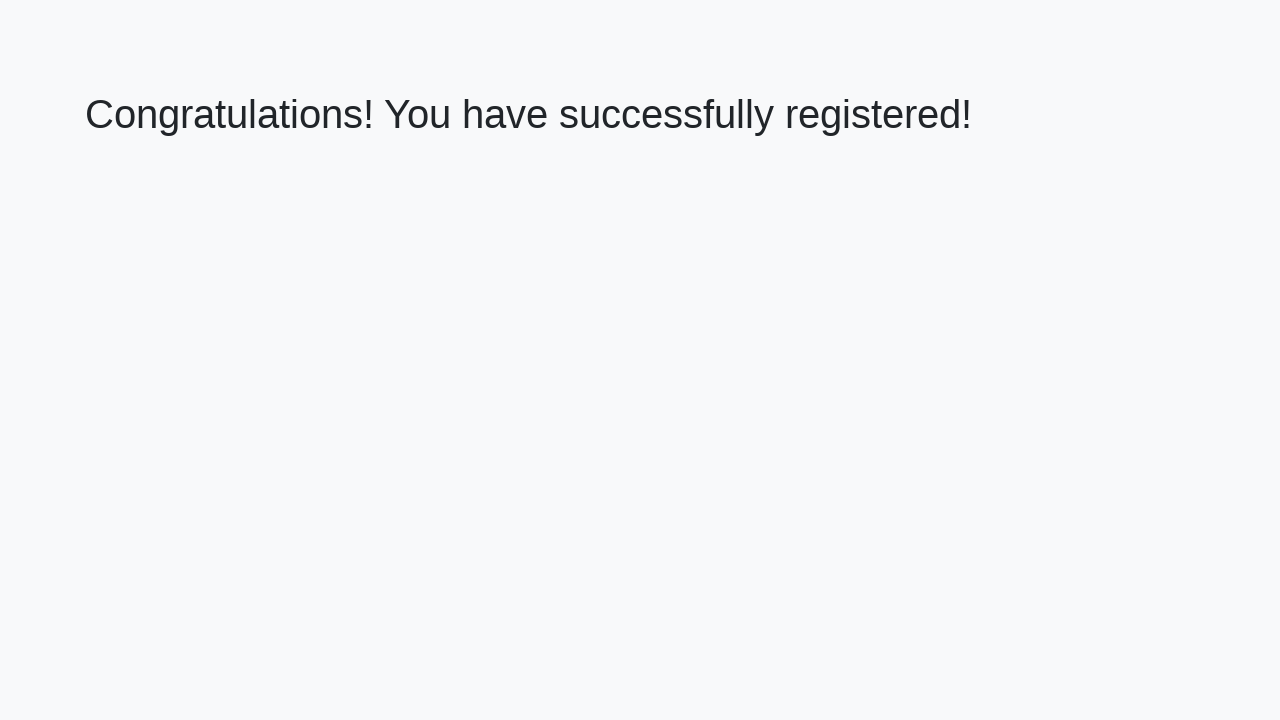

Success message header element loaded
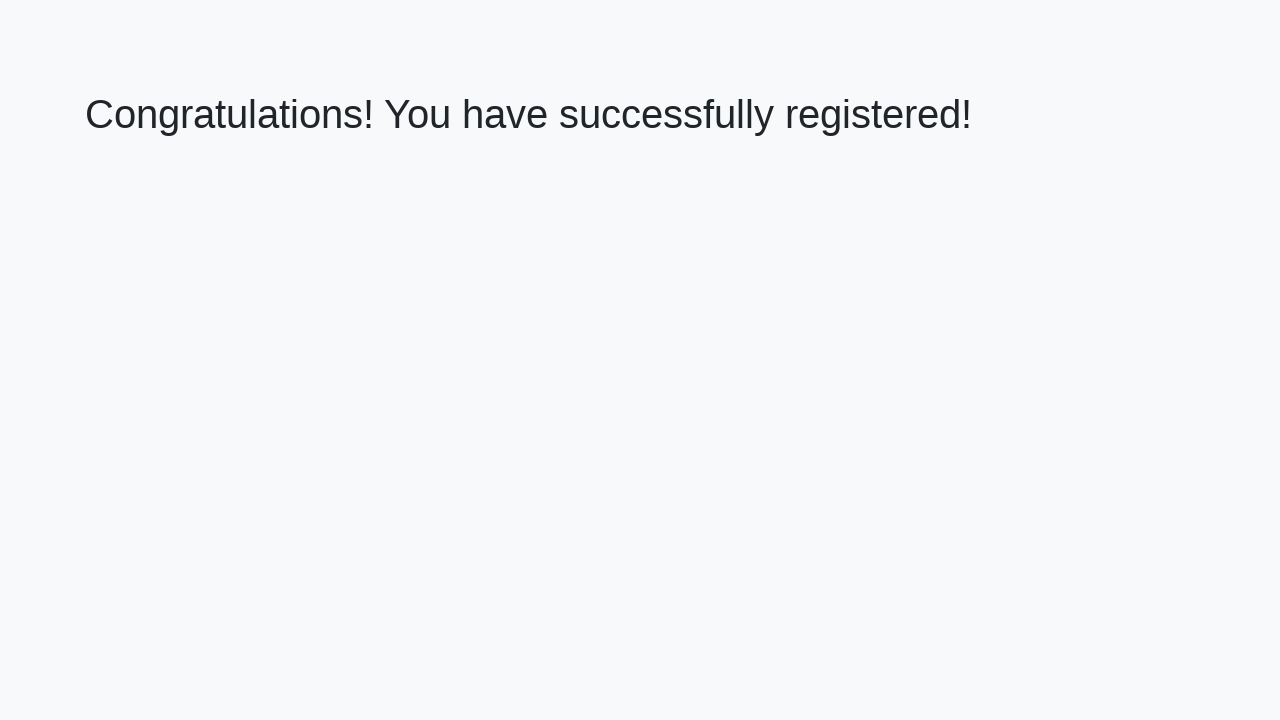

Retrieved success message text content
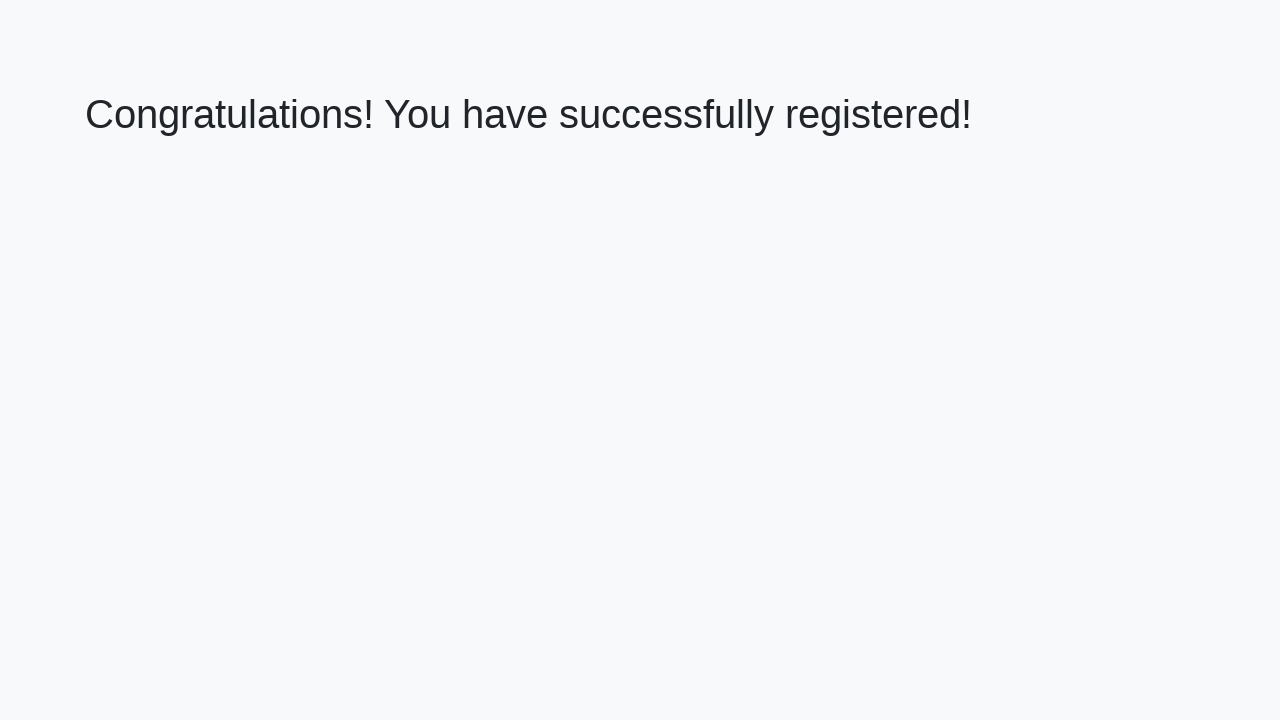

Verified success message: 'Congratulations! You have successfully registered!'
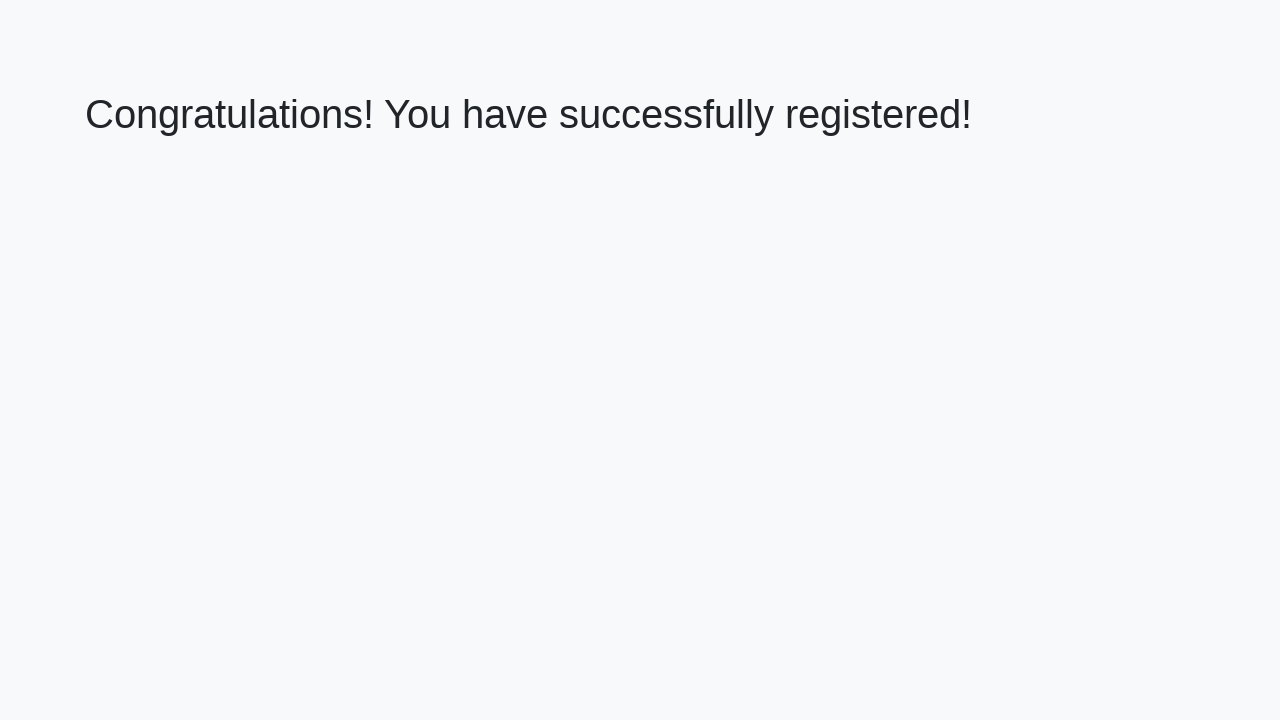

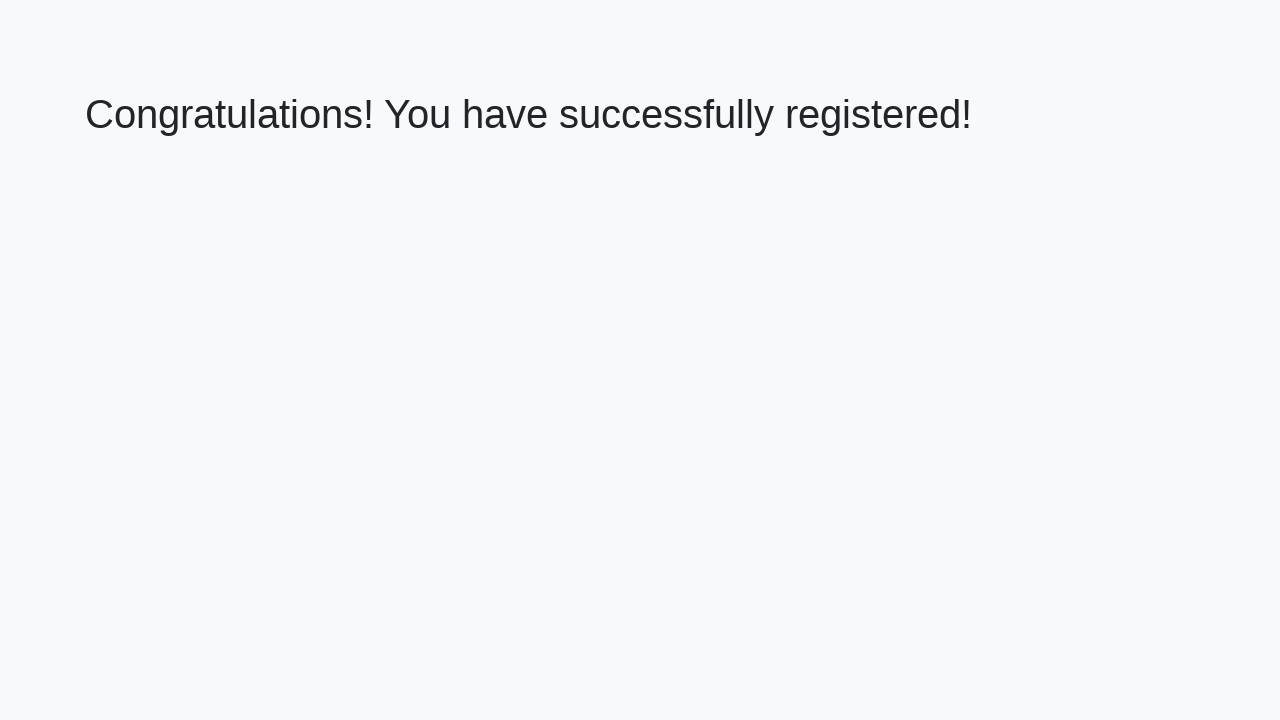